Tests FAQ section by scrolling to questions area, clicking on a question, and verifying the answer appears

Starting URL: https://qa-scooter.praktikum-services.ru/

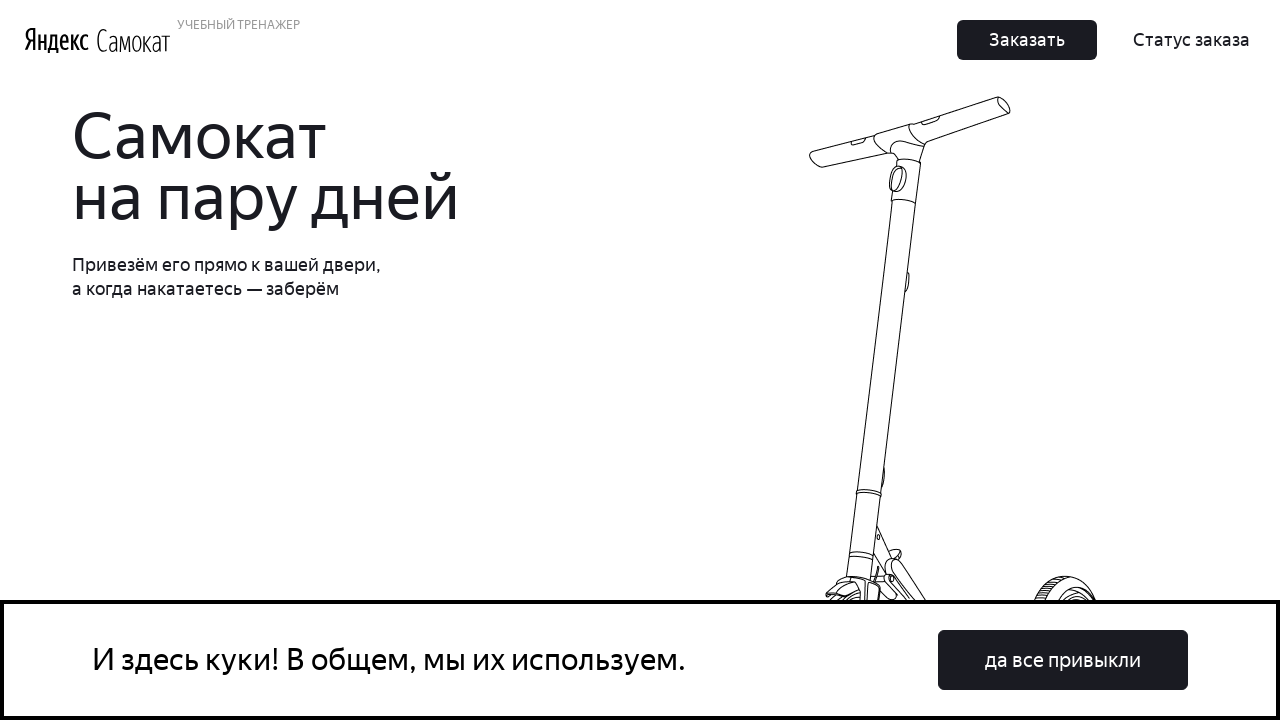

Scrolled to FAQ questions section 'Вопросы о важном'
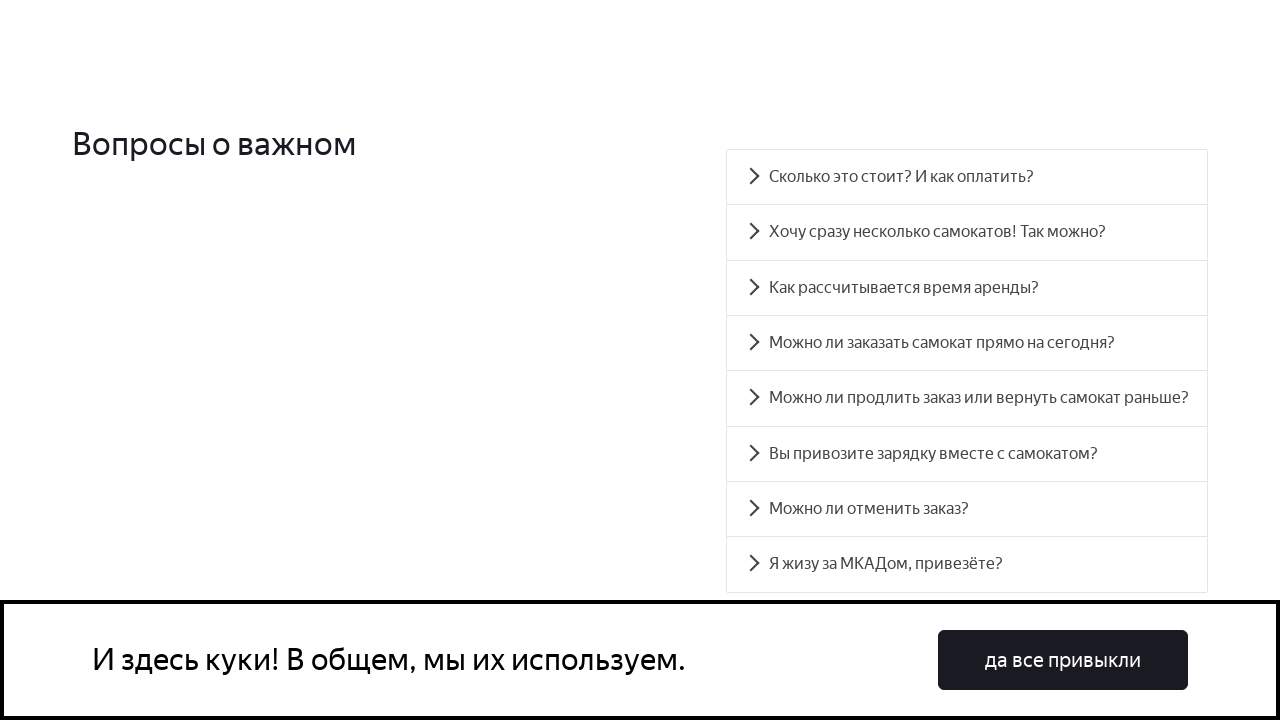

Clicked on FAQ question 'Сколько это стоит? И как оплатить?' at (967, 177) on xpath=.//div[text()='Сколько это стоит? И как оплатить?']
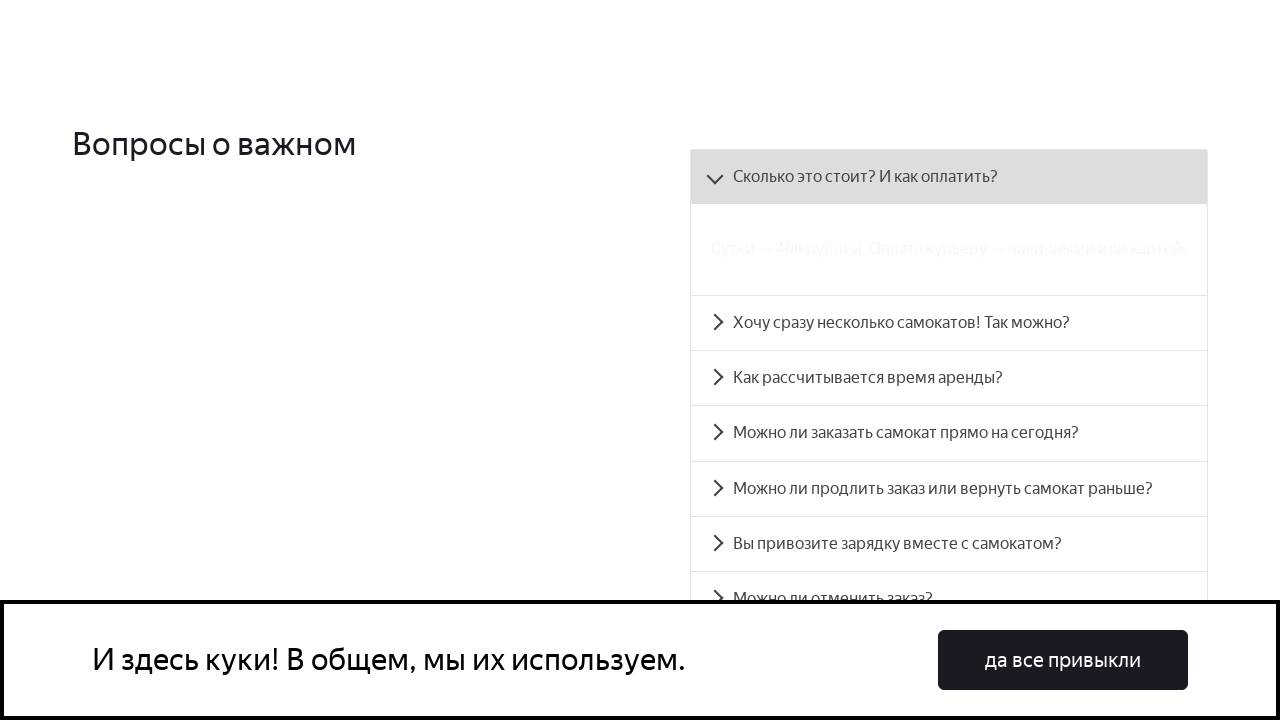

Verified answer appeared: 'Сутки — 400 рублей. Оплата курьеру — наличными или картой.'
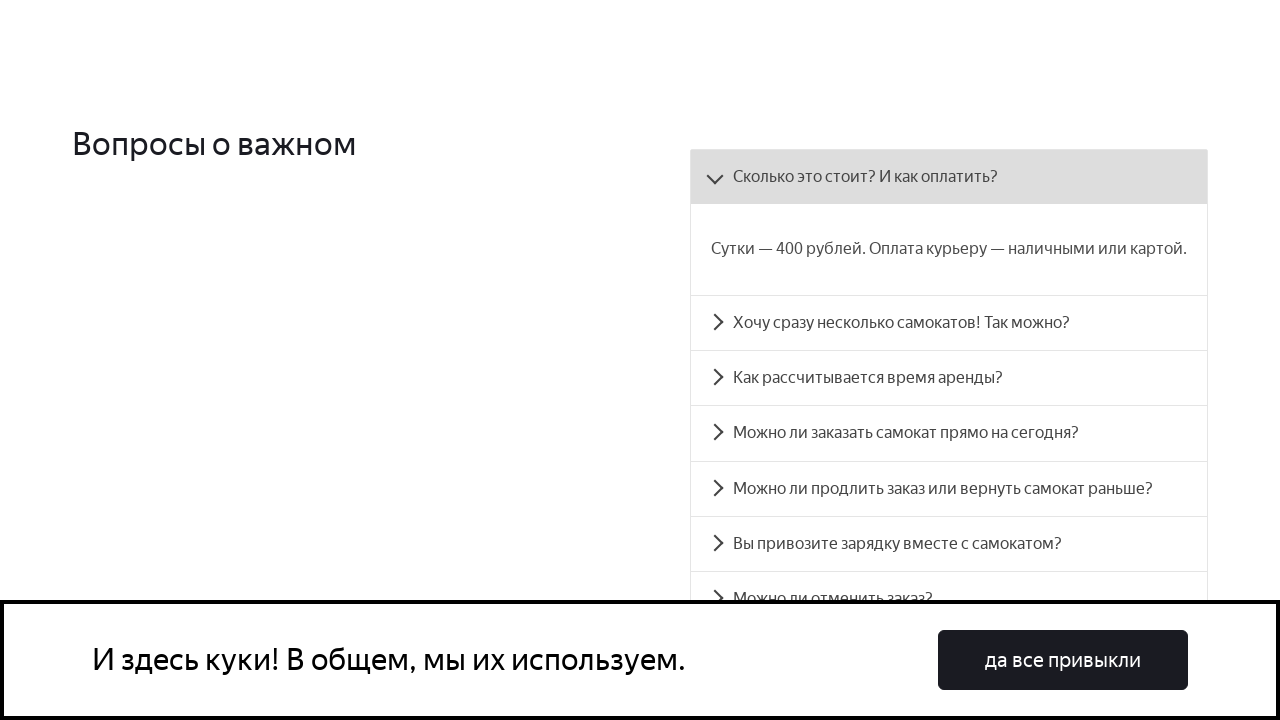

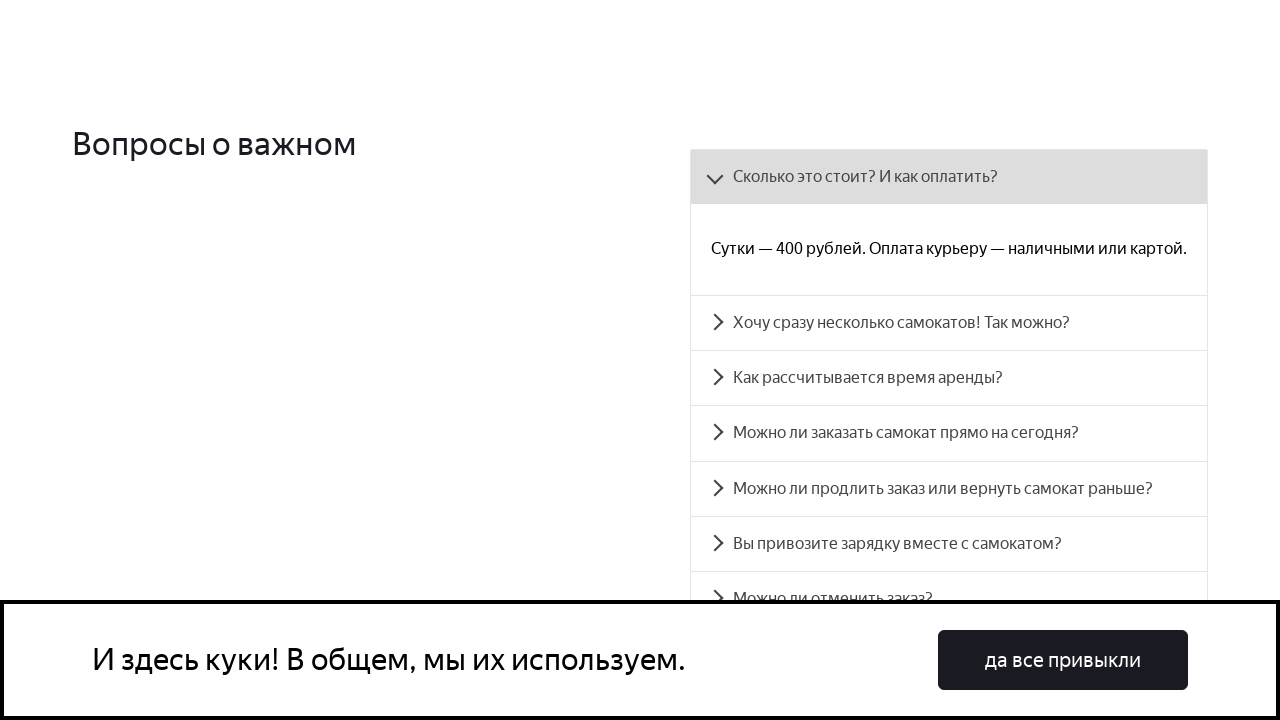